Tests the contact form functionality on demoblaze.com by clicking the Contact link, filling in email, name, and message fields, then submitting the form.

Starting URL: https://www.demoblaze.com

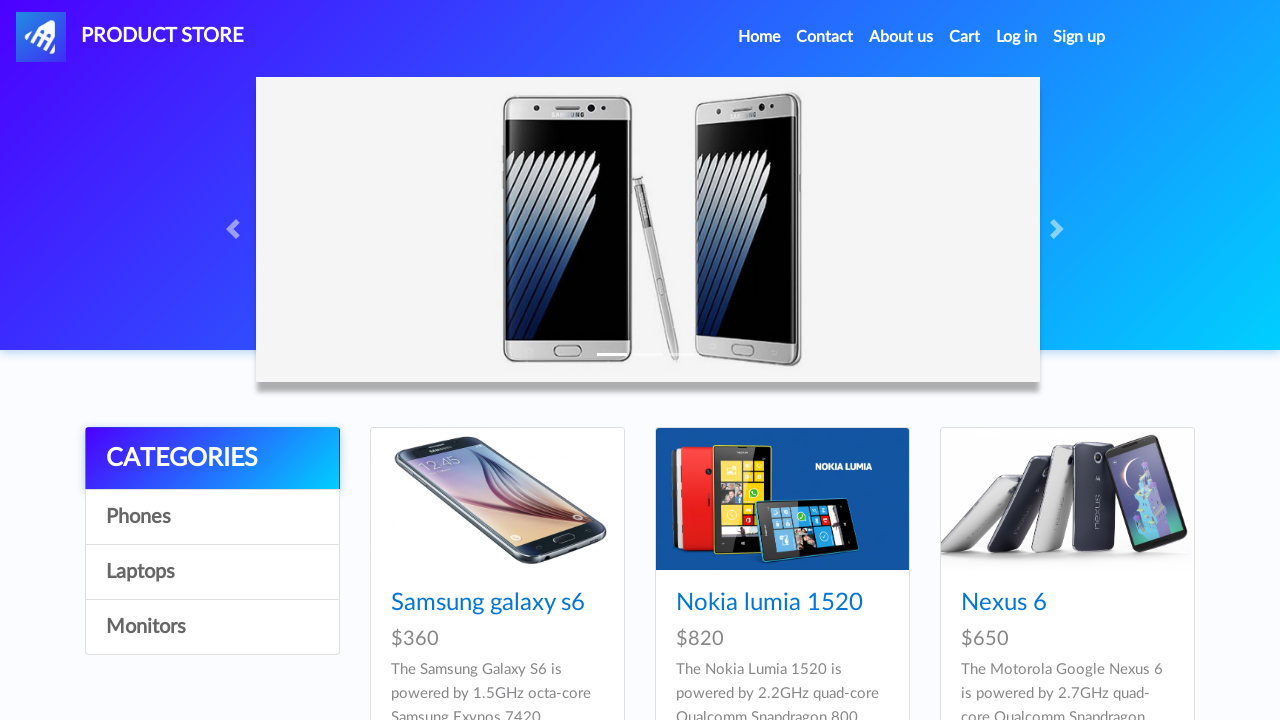

Clicked Contact link in header at (825, 37) on internal:role=link[name="Contact"i]
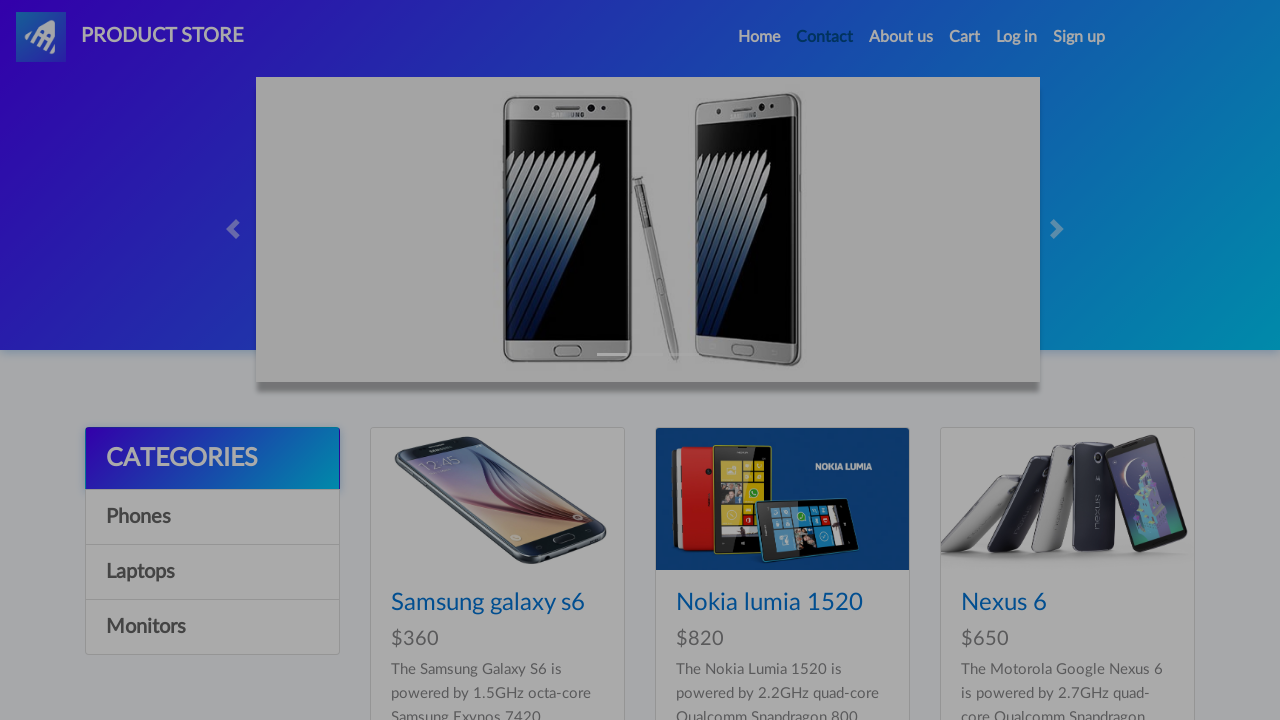

Contact modal appeared with email field visible
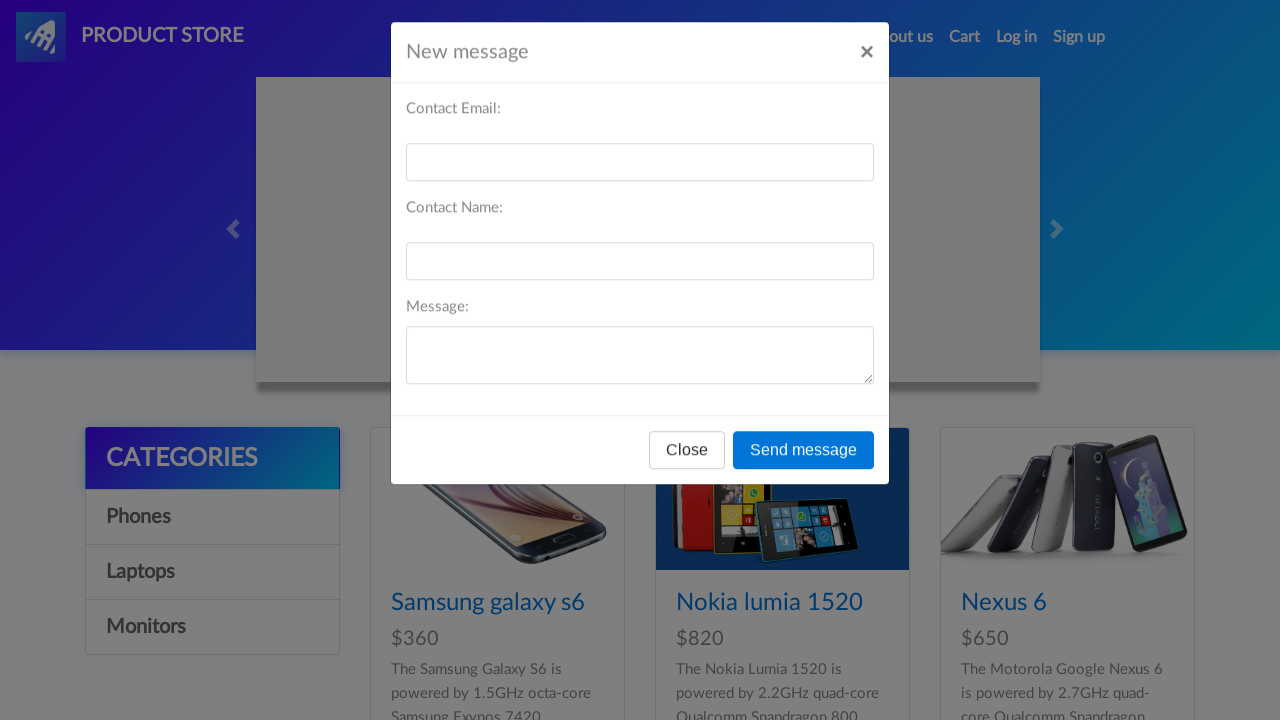

Filled recipient email field with marcus.testuser@gmail.com on #recipient-email
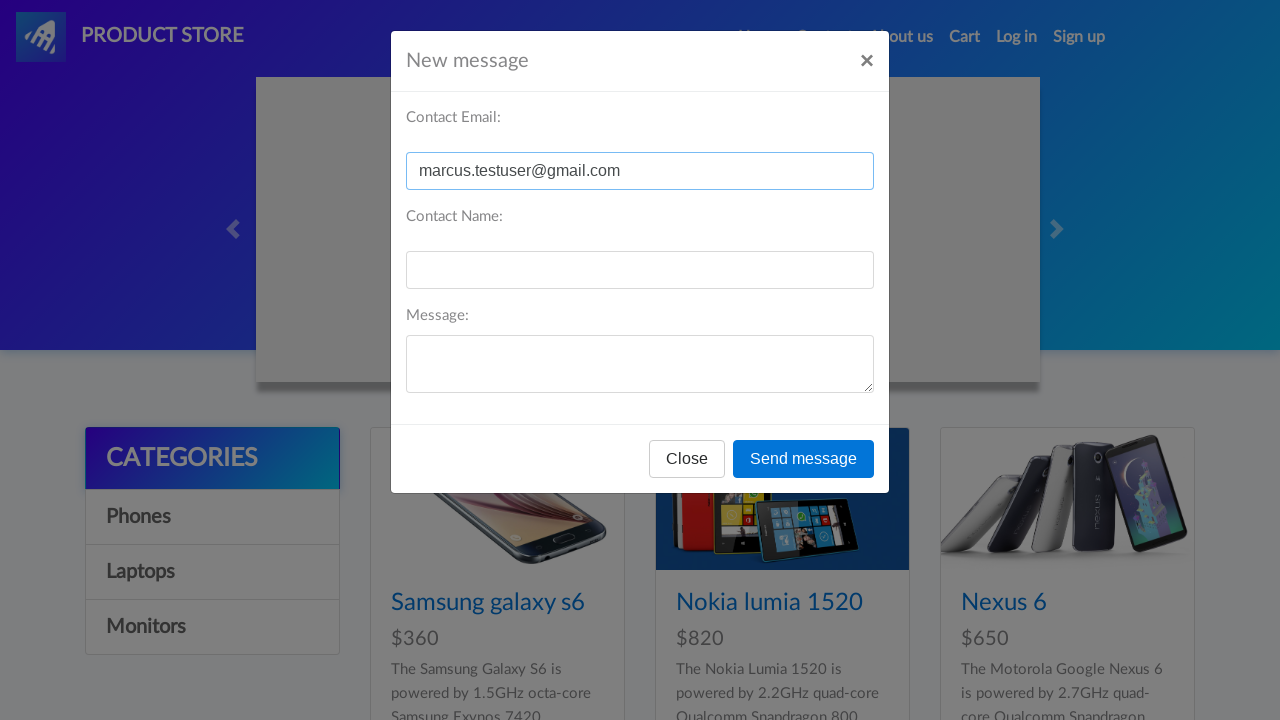

Filled recipient name field with marcus-test on #recipient-name
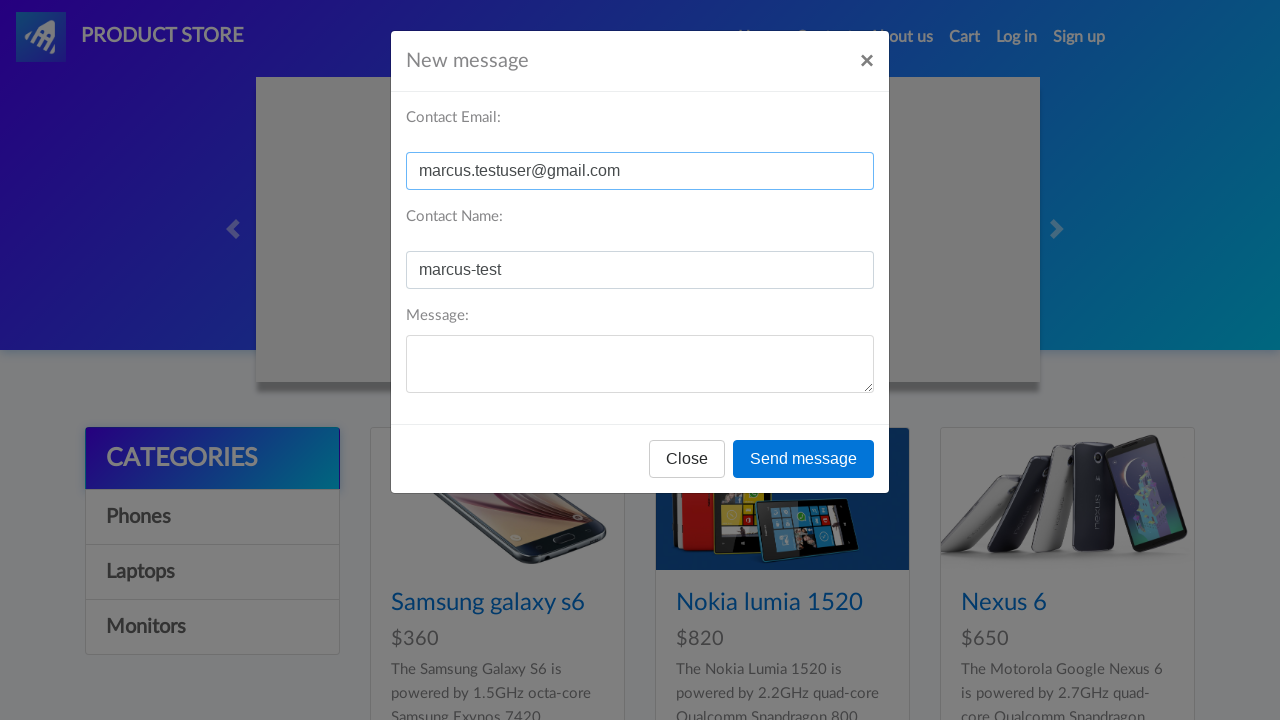

Filled message field with test message on #message-text
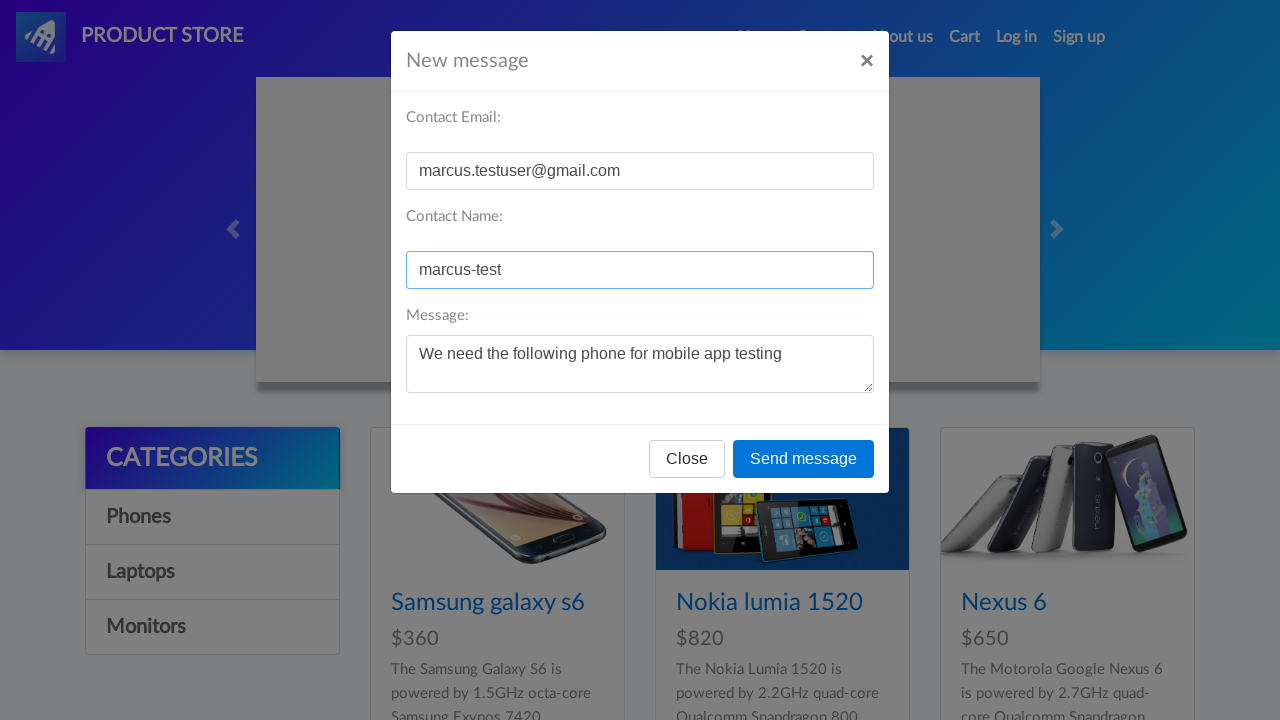

Clicked Send message button to submit contact form at (804, 459) on internal:role=button[name="Send message"i]
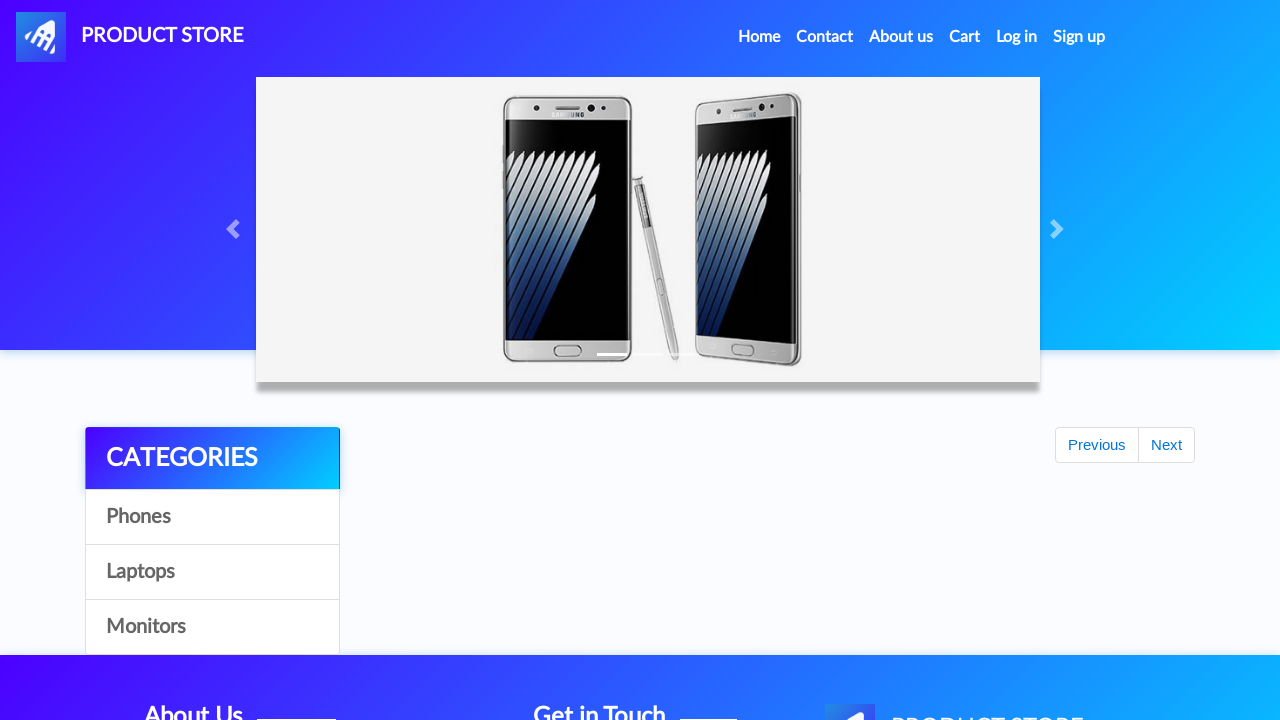

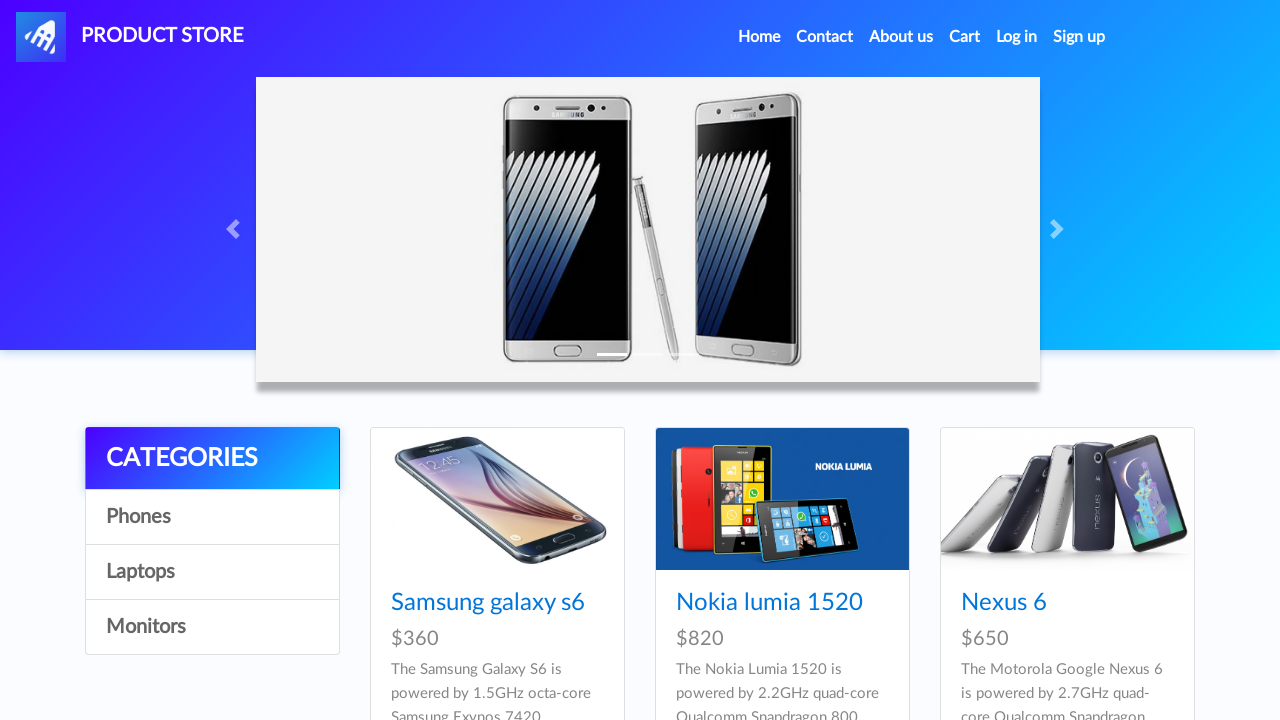